Tests a text box form on DemoQA by filling in full name, email, current address, and permanent address fields, then submitting the form and verifying the input values.

Starting URL: http://demoqa.com/text-box

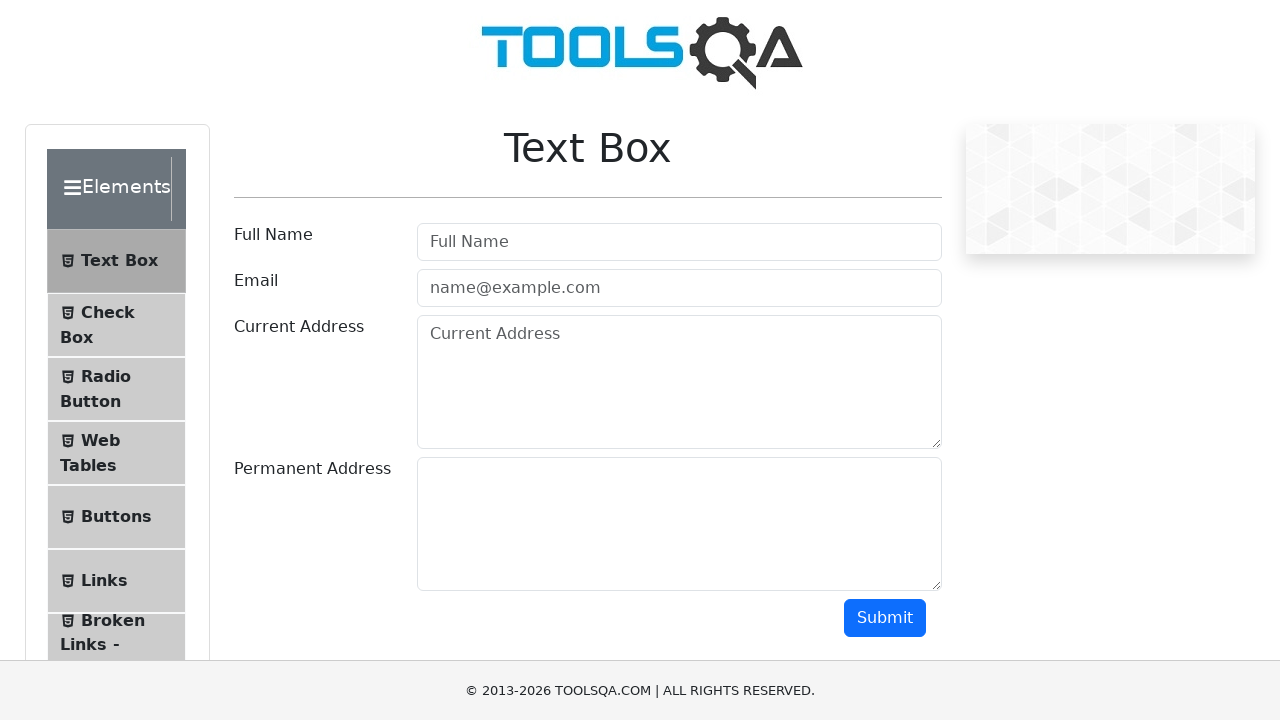

Filled Full Name field with 'Automation' on [placeholder='Full Name']
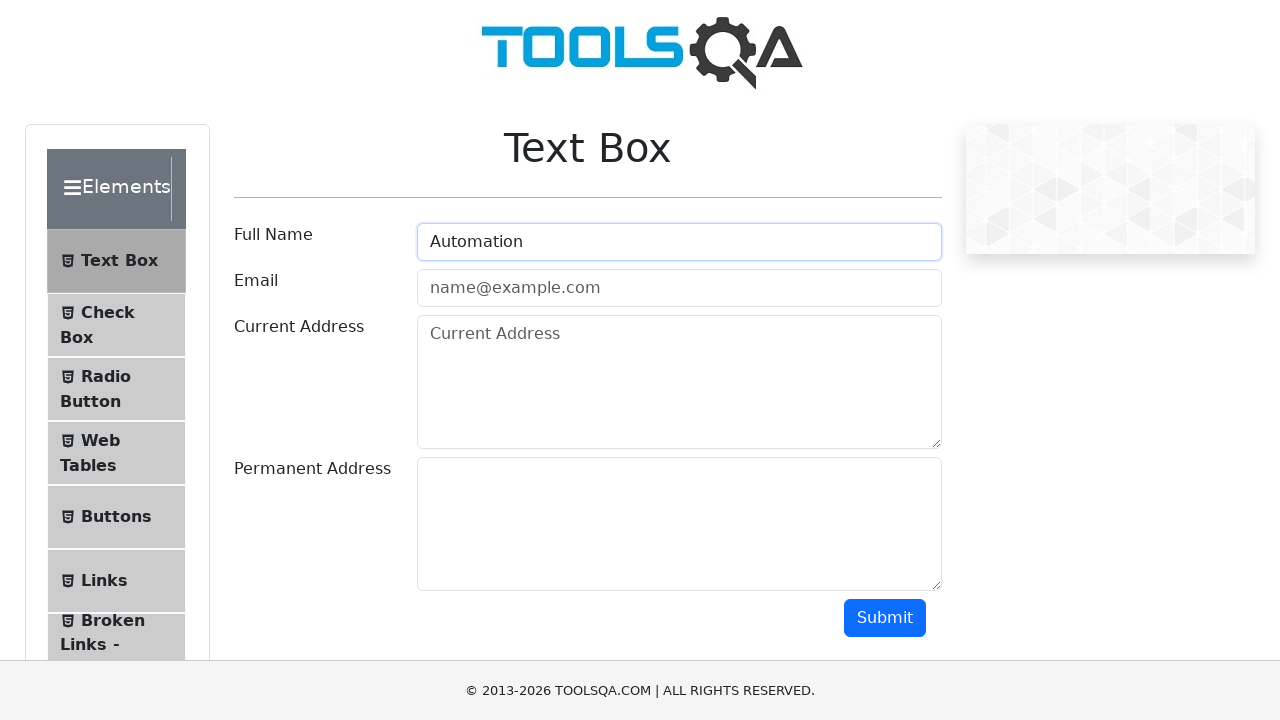

Filled Email field with 'Testing@gmail.com' on [placeholder='name@example.com']
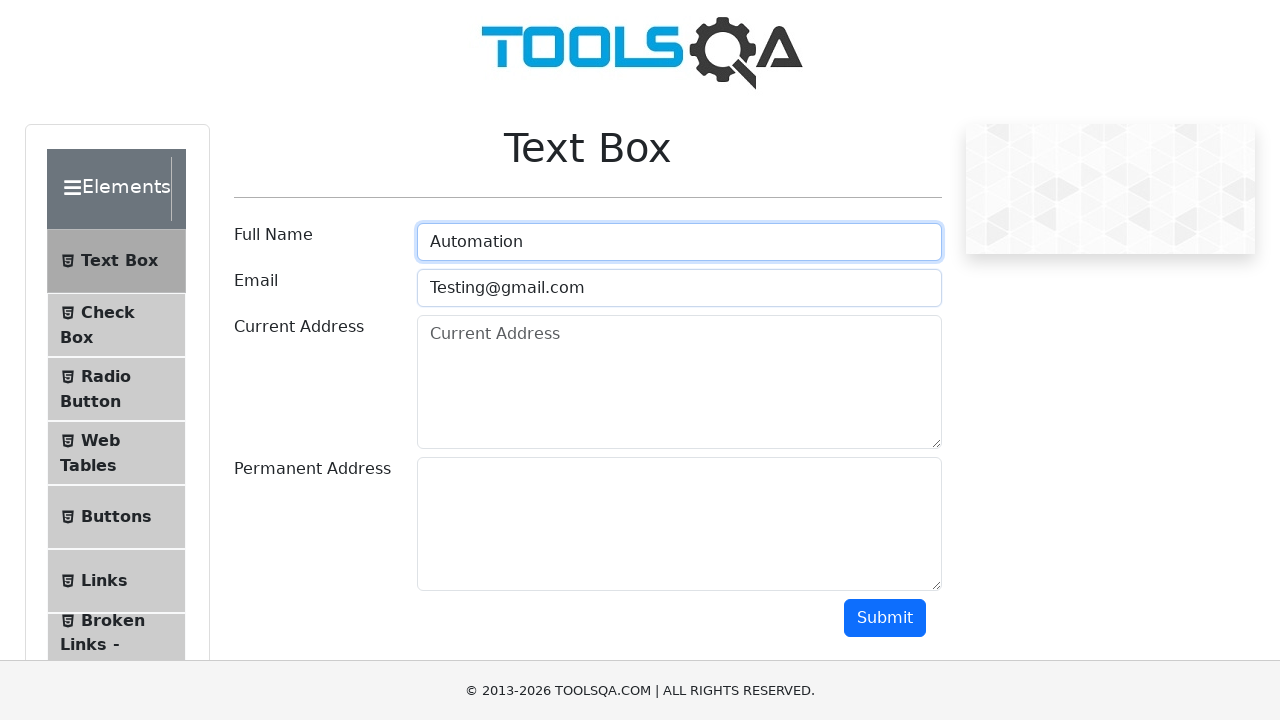

Filled Current Address field with 'Testing Current Address' on #currentAddress
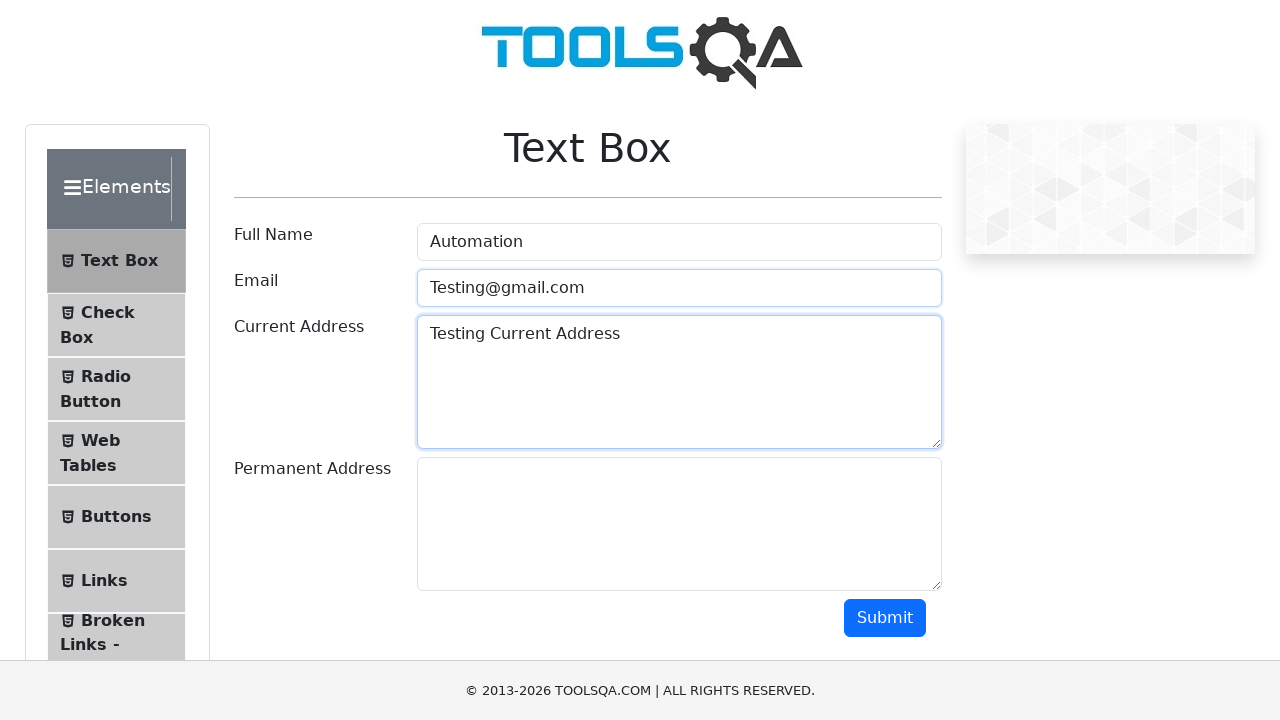

Filled Permanent Address field with 'Testing Permanent Address' on #permanentAddress
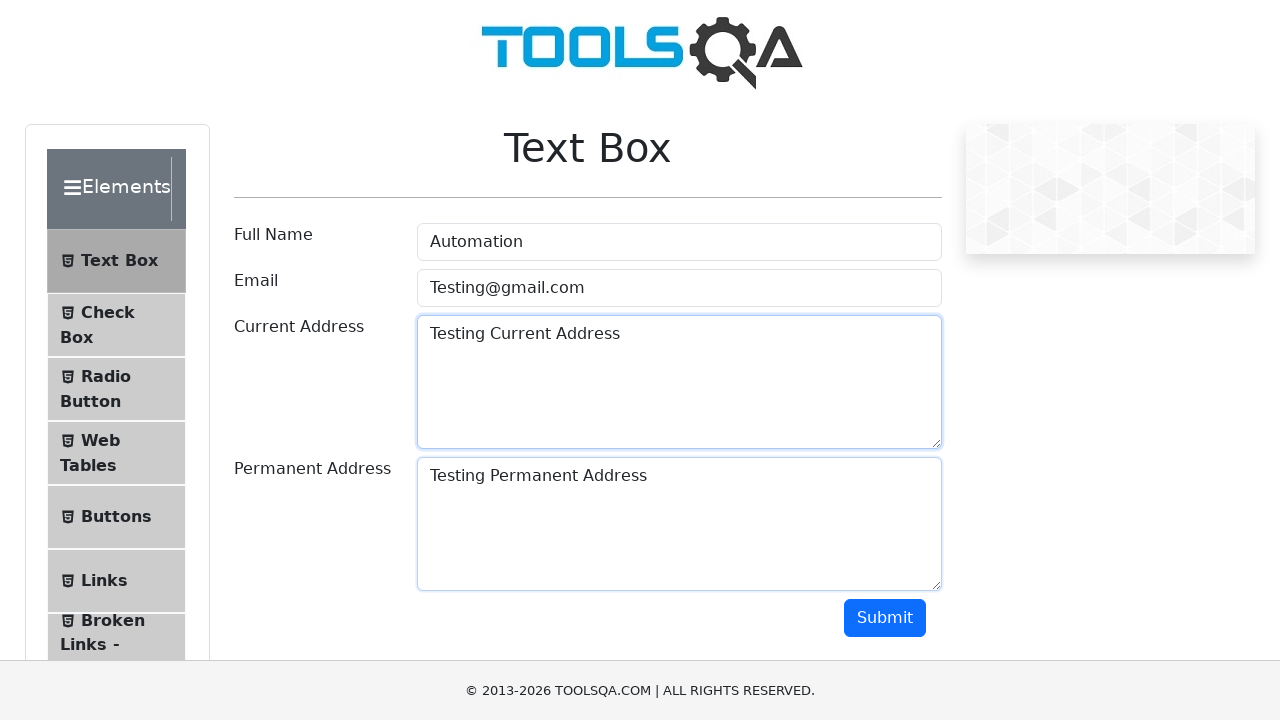

Clicked submit button to submit the form at (885, 618) on #submit
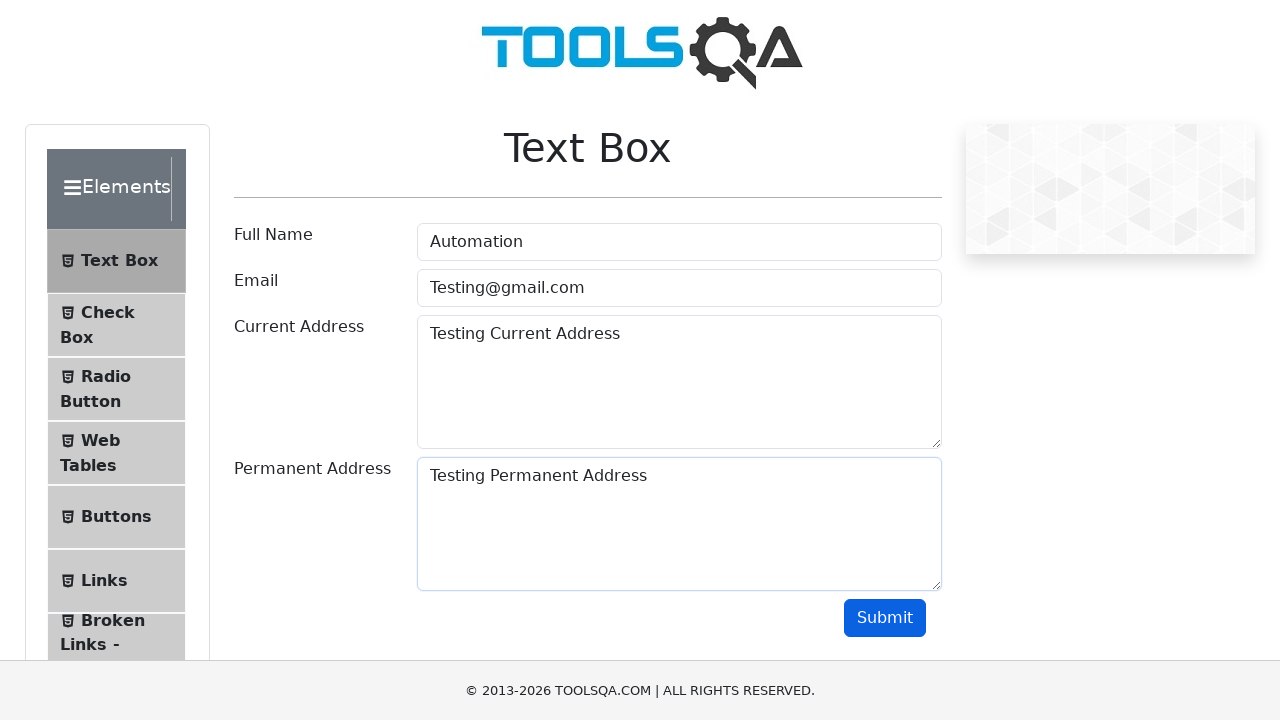

Verified Full Name field contains 'Automation'
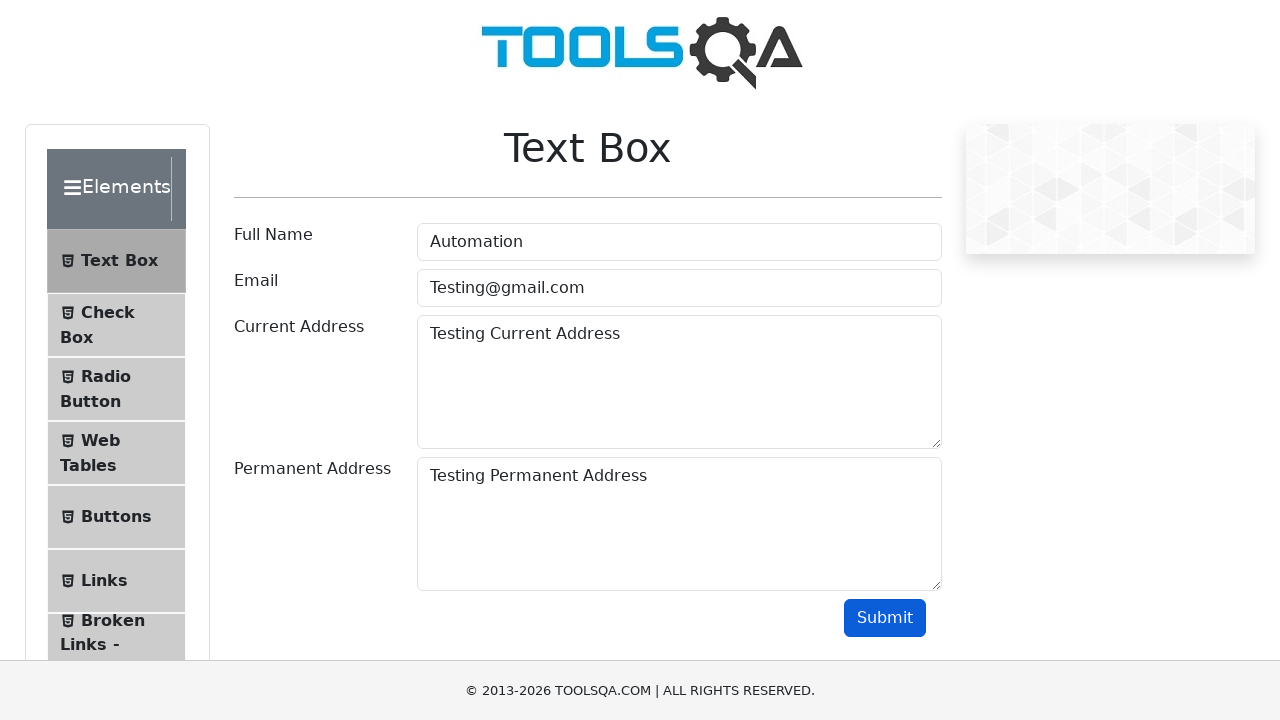

Verified Email field contains 'Testing'
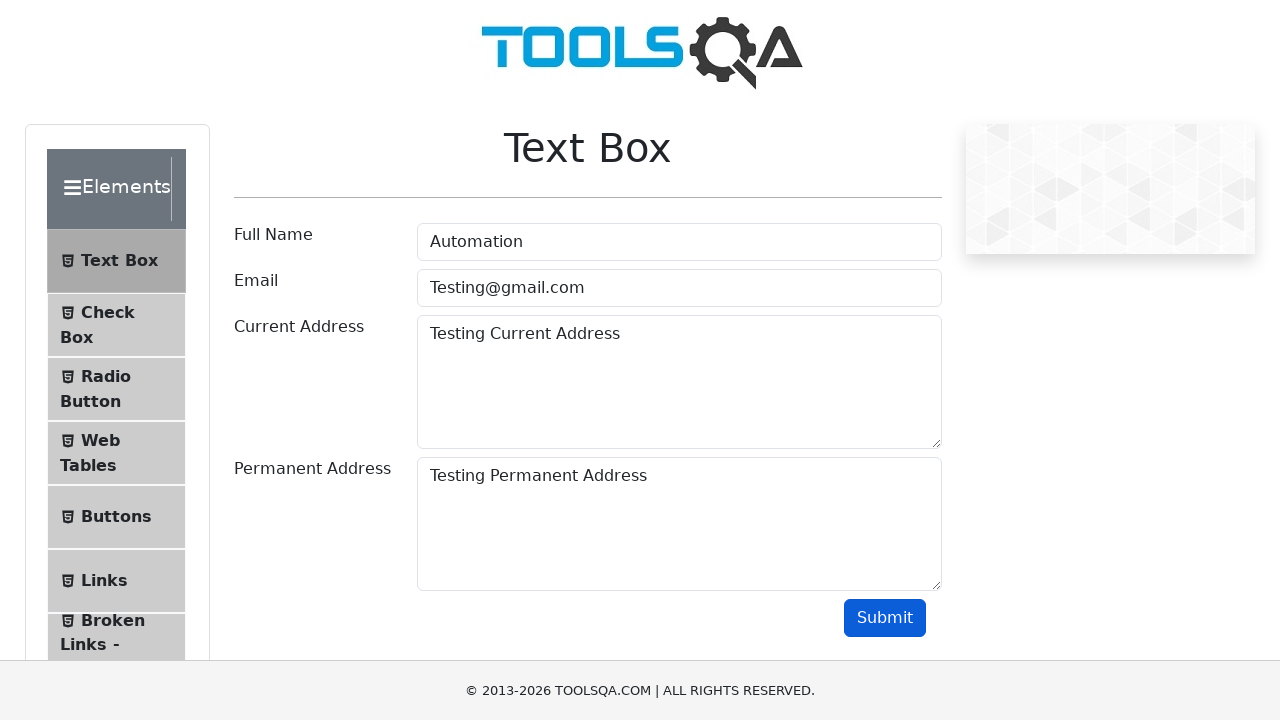

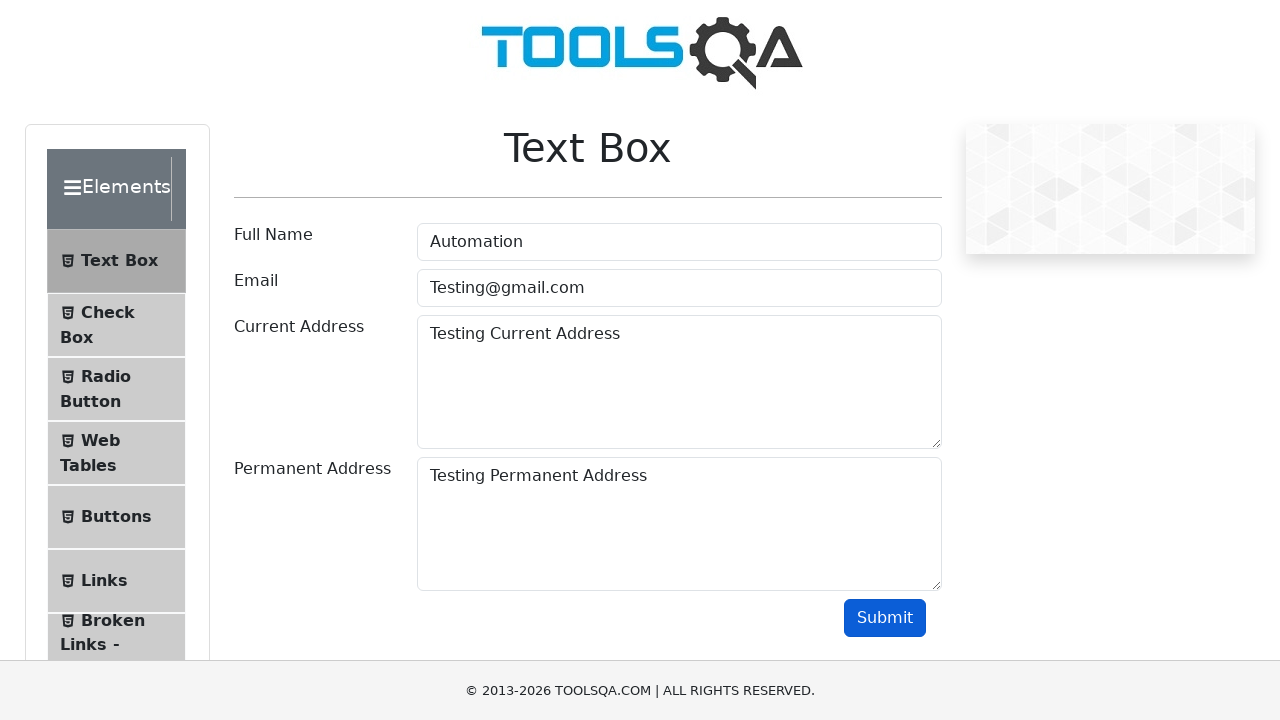